Tests product listing page functionality by changing the display limit dropdown and selecting a category from a bootstrap dropdown menu

Starting URL: https://ecommerce-playground.lambdatest.io/index.php?route=product/manufacturer/info&manufacturer_id=8

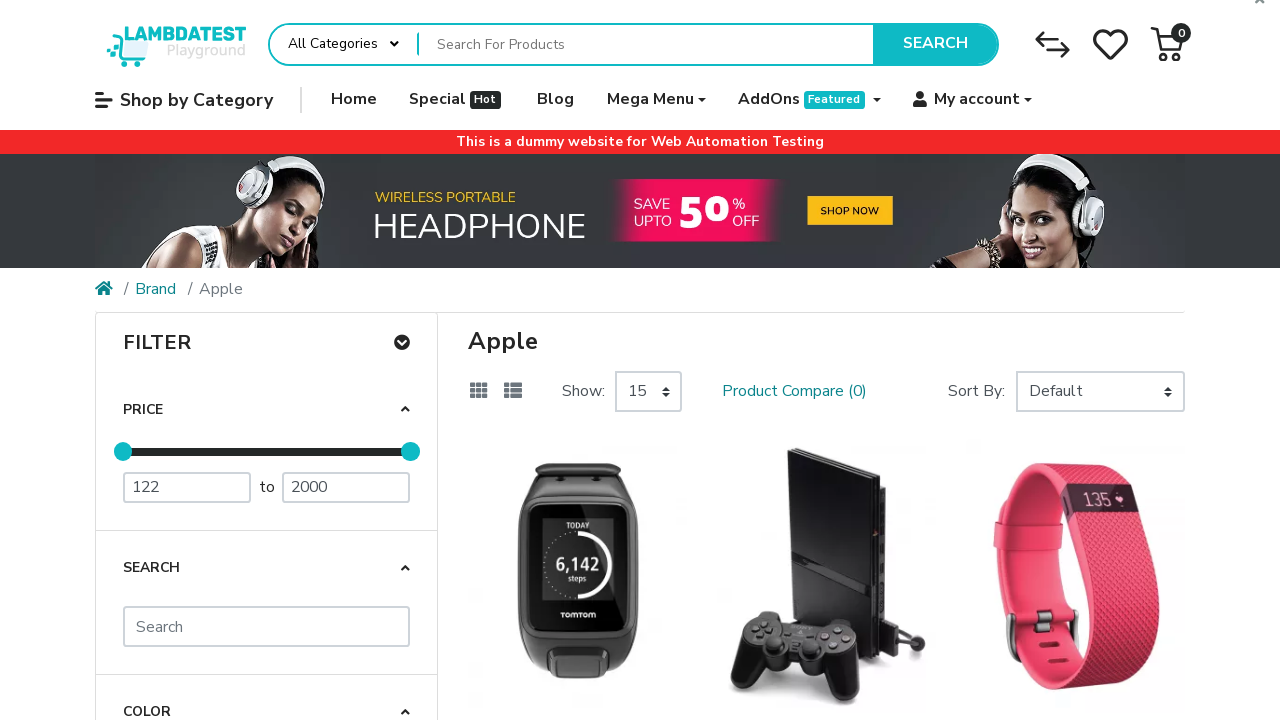

Waited for page to load with networkidle state
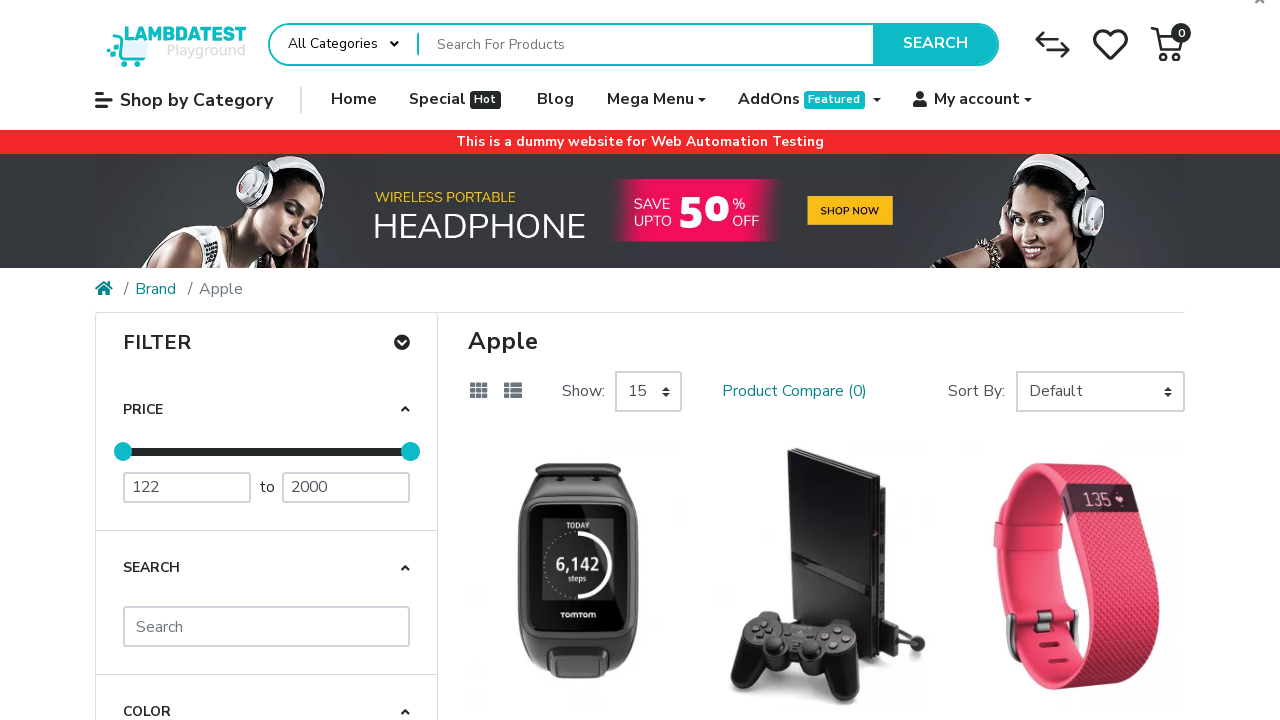

Selected '75' from the display limit dropdown on #input-limit-212433
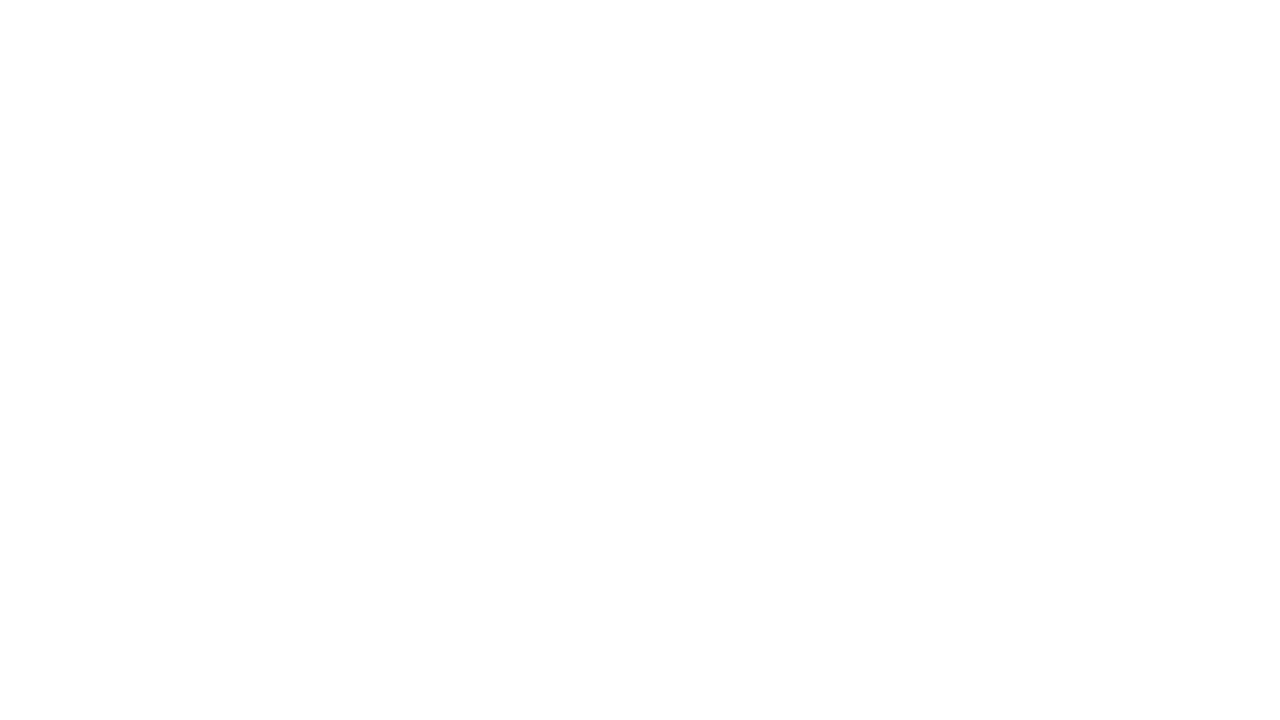

Clicked the bootstrap dropdown button to open category menu at (344, 44) on (//button[@type='button'])[1]
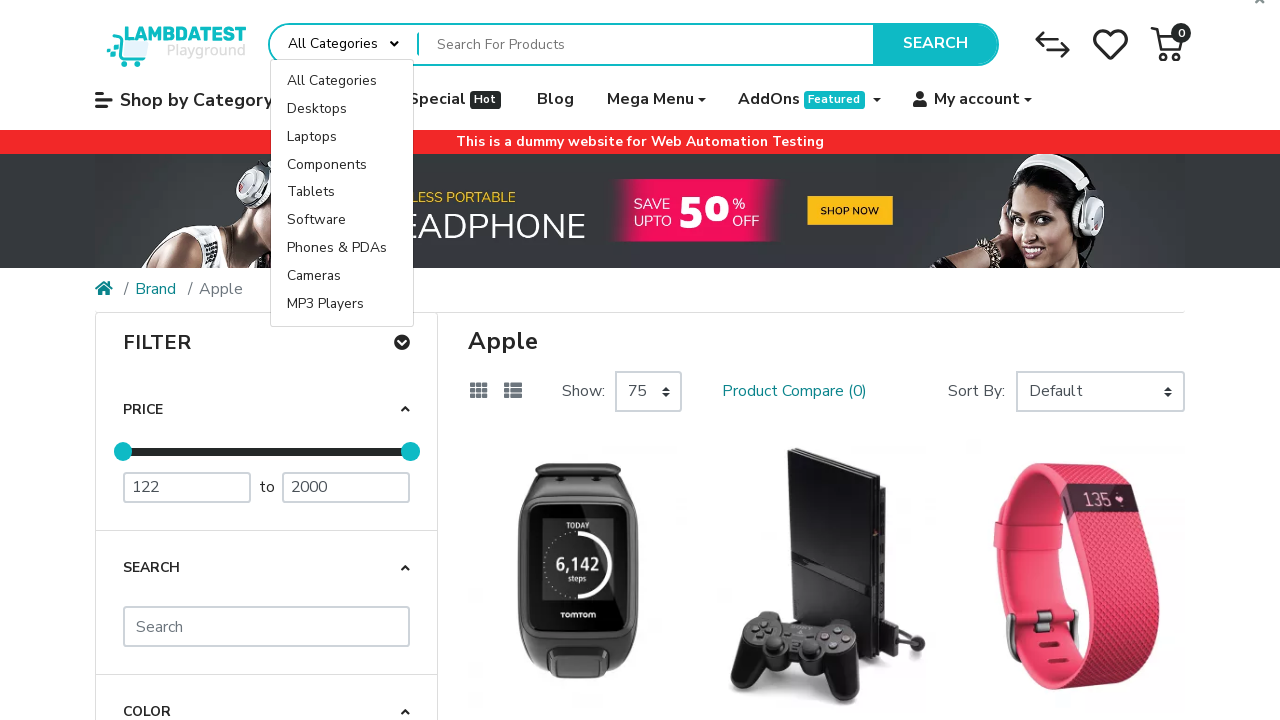

Dropdown menu appeared with category options
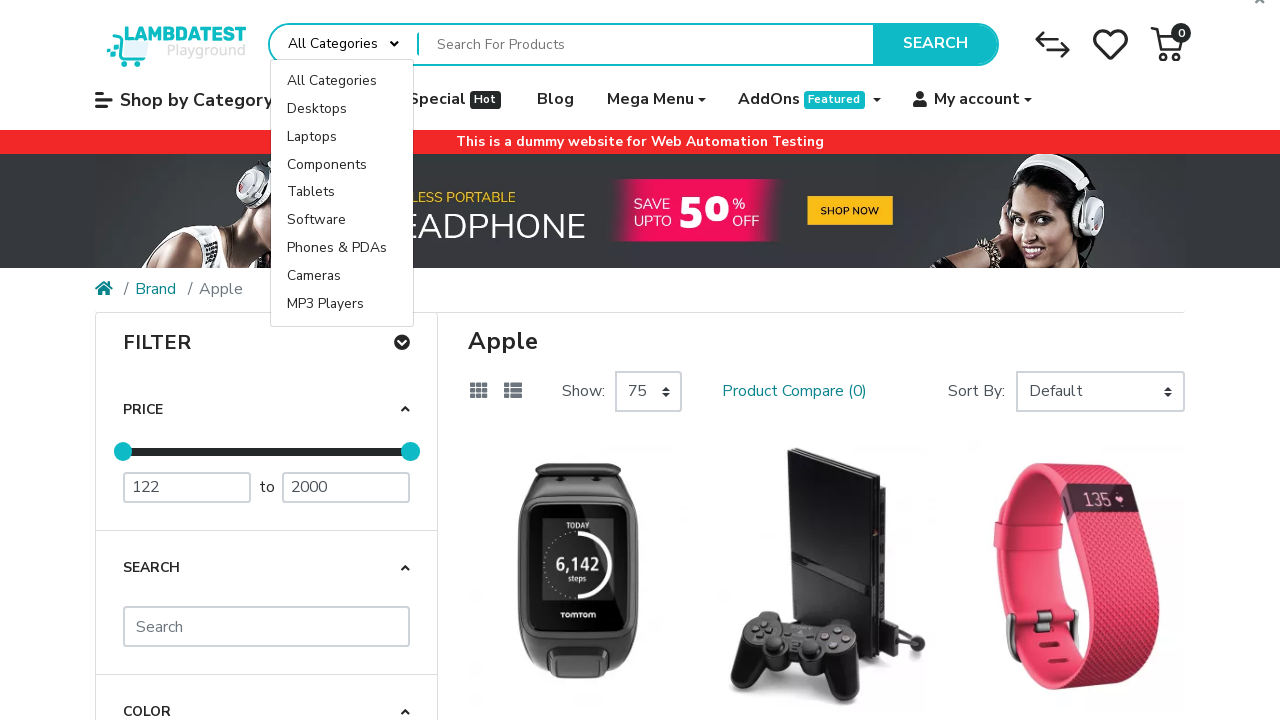

Selected the third category option from the dropdown menu at (342, 137) on xpath=//div[@class='dropdown-menu dropdown-menu-left show']/a[@class='dropdown-i
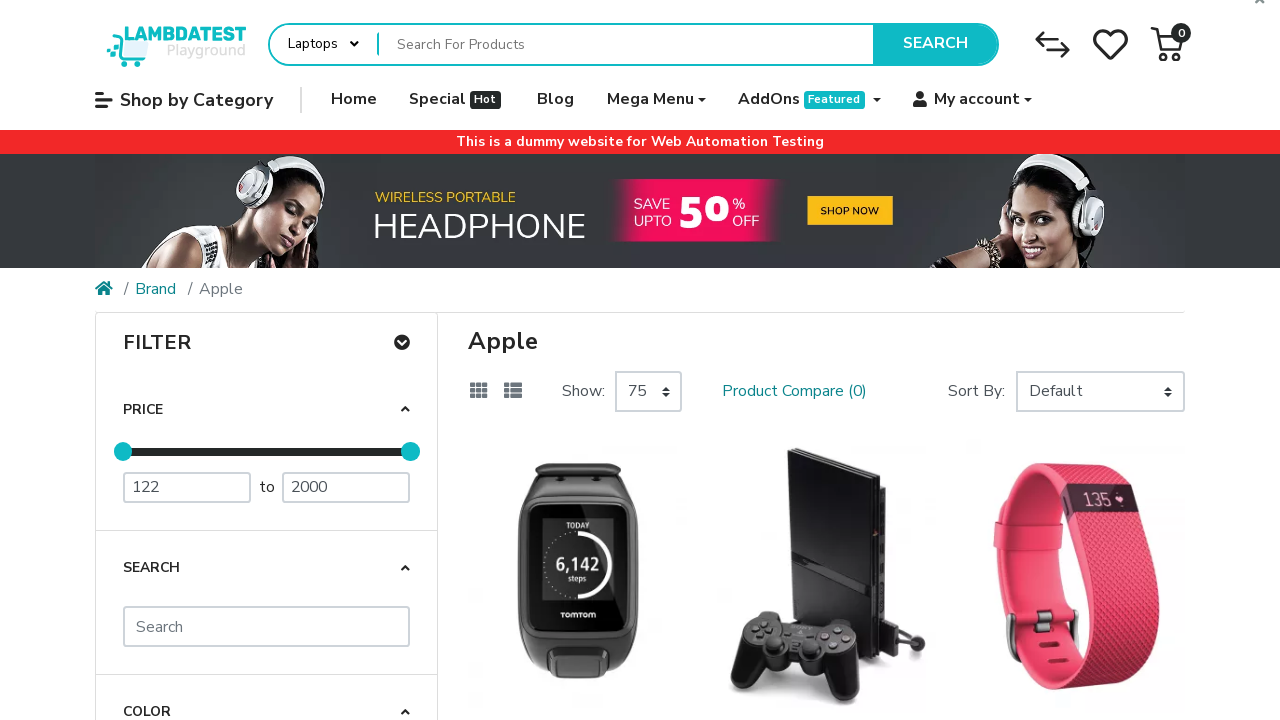

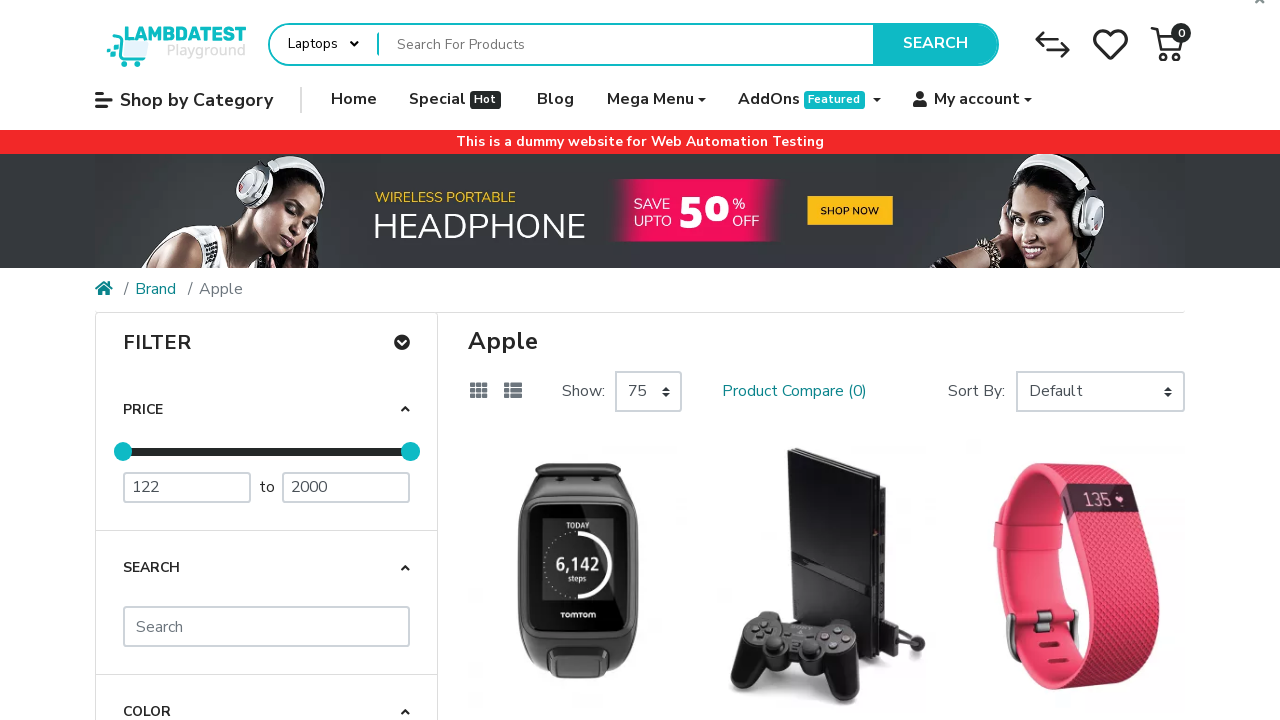